Tests adding passengers by clicking on a dropdown and incrementing the adult count multiple times

Starting URL: https://rahulshettyacademy.com/dropdownsPractise/

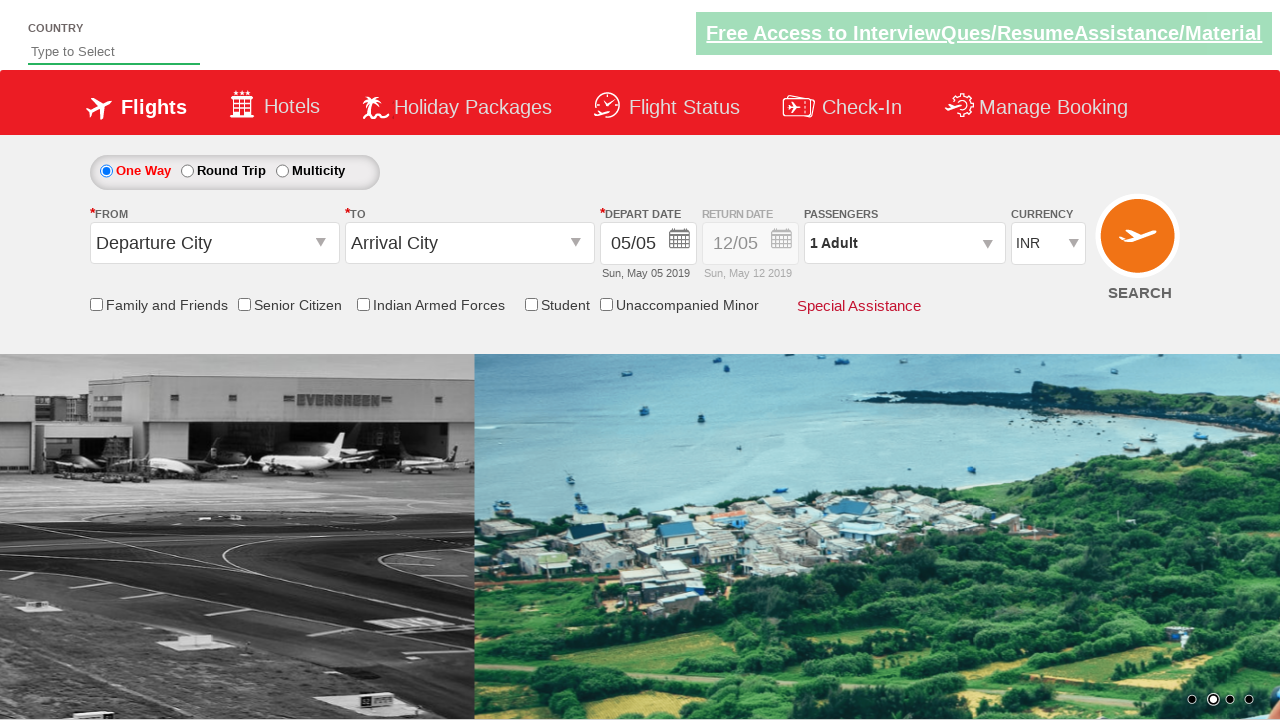

Clicked on passengers dropdown to open it at (904, 243) on #divpaxinfo
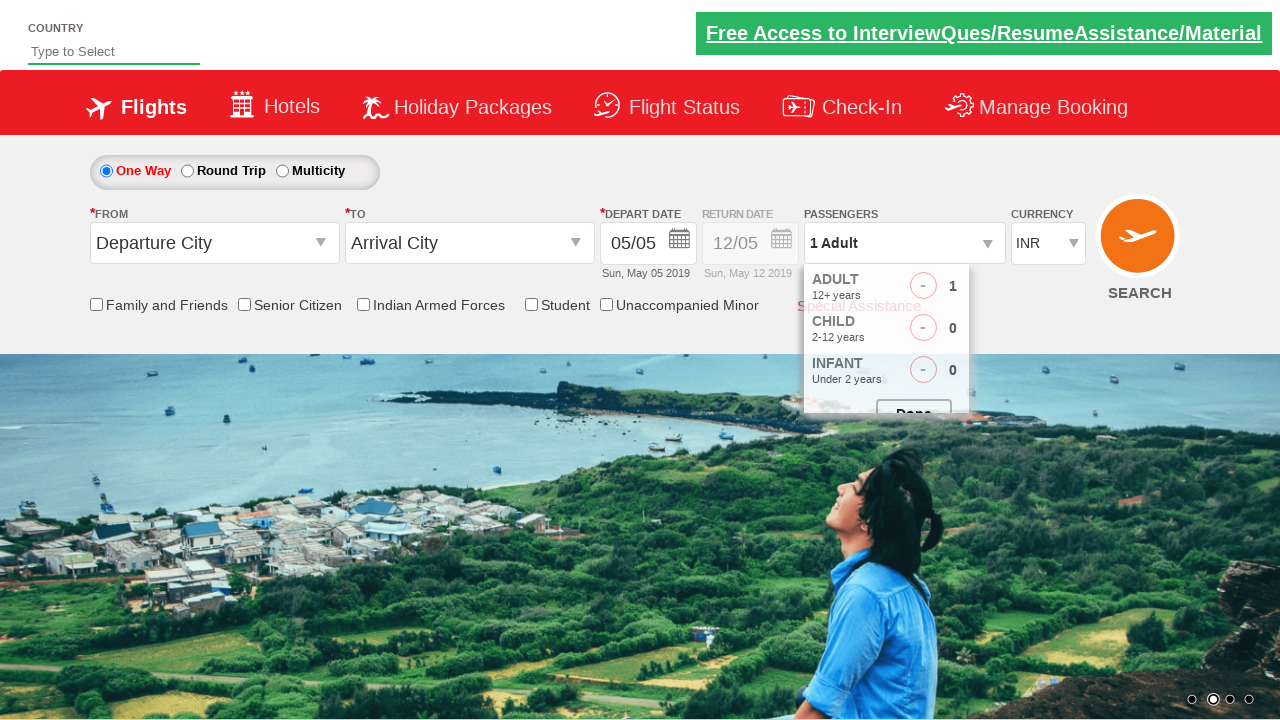

Add adult button became visible
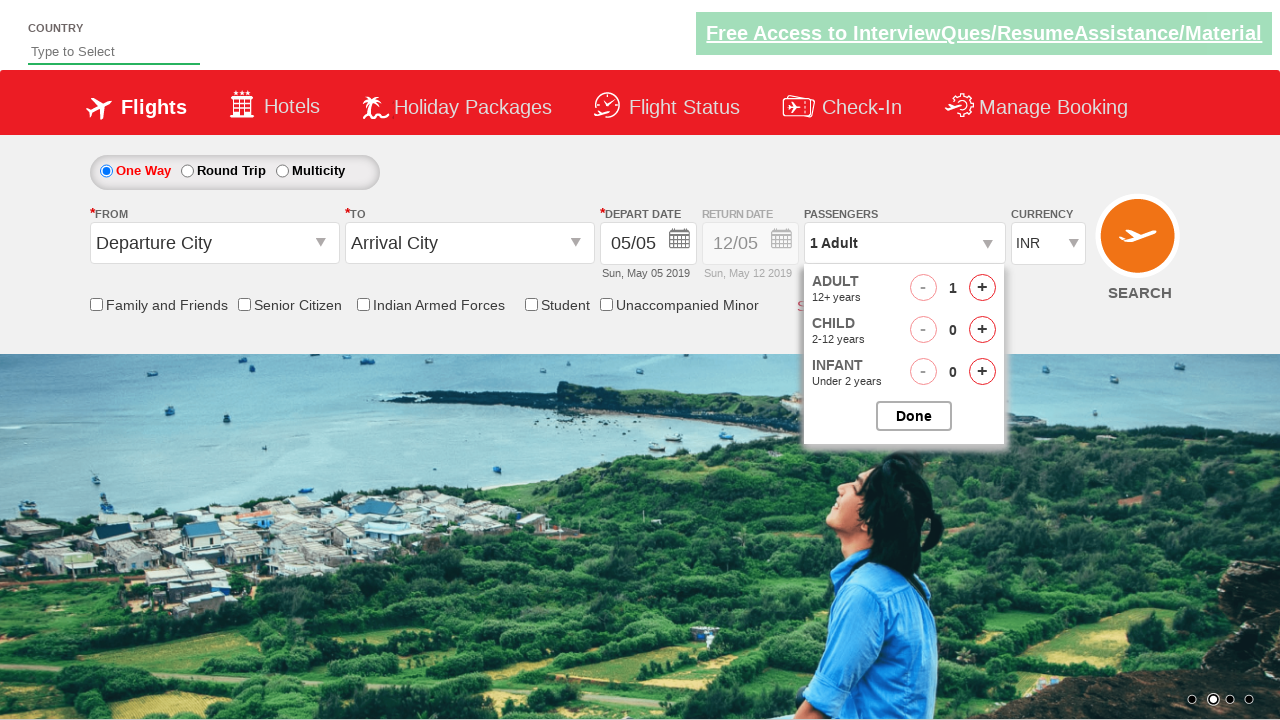

Clicked add adult button (iteration 1 of 5) at (982, 288) on #hrefIncAdt
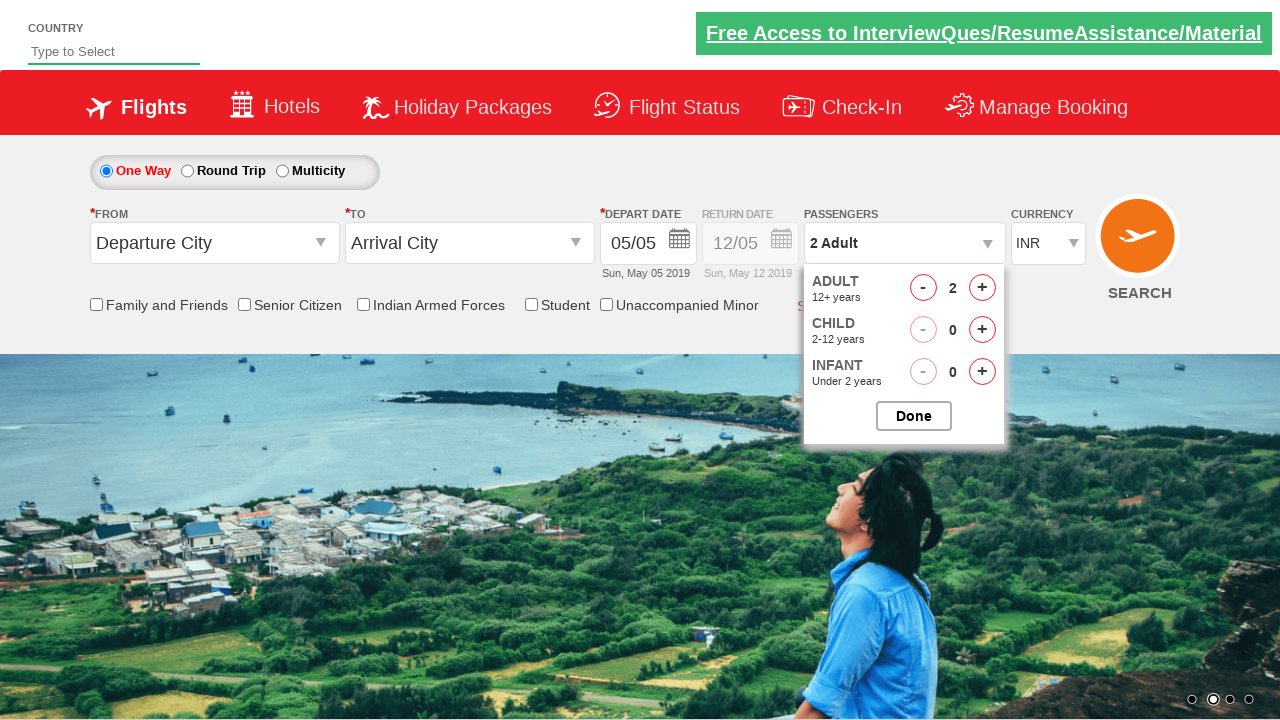

Clicked add adult button (iteration 2 of 5) at (982, 288) on #hrefIncAdt
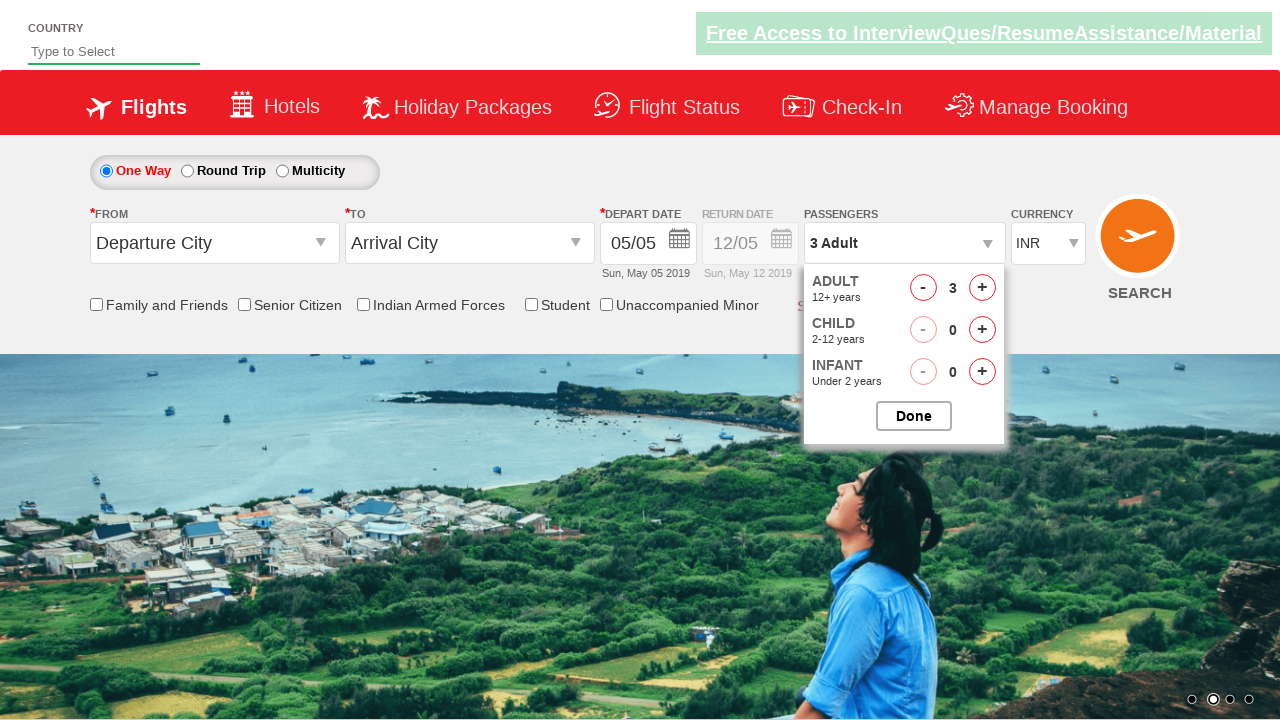

Clicked add adult button (iteration 3 of 5) at (982, 288) on #hrefIncAdt
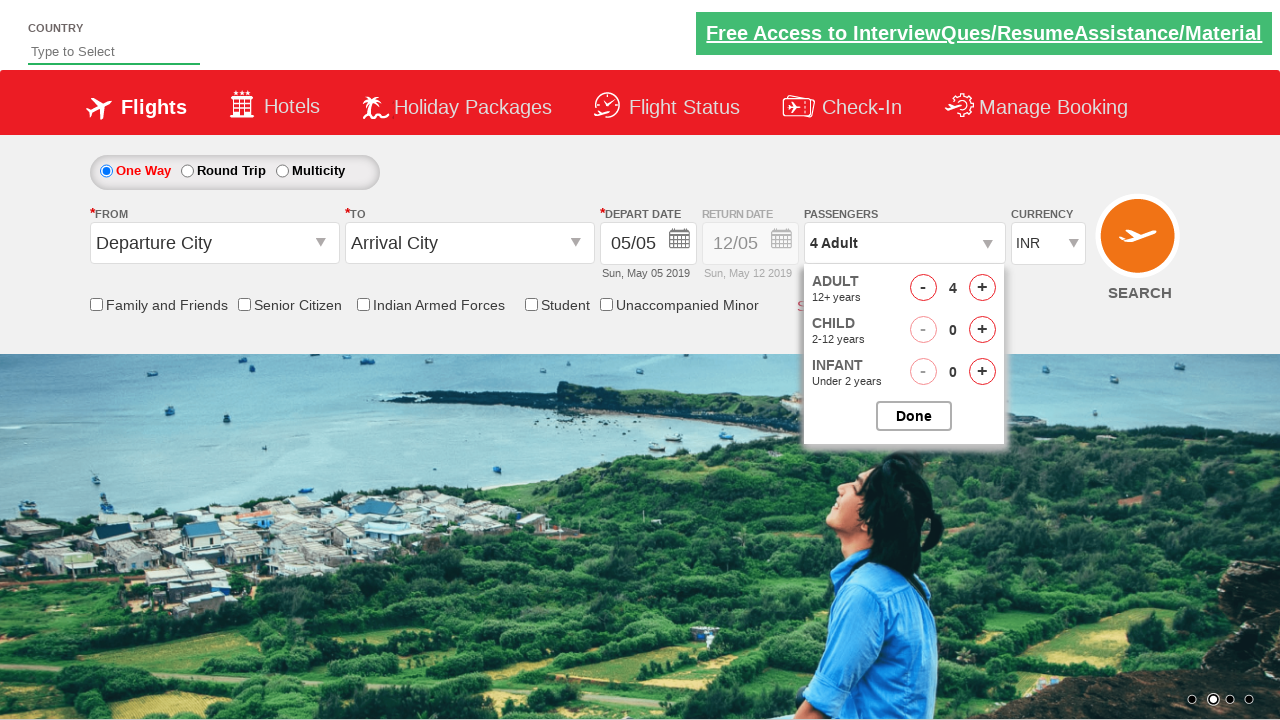

Clicked add adult button (iteration 4 of 5) at (982, 288) on #hrefIncAdt
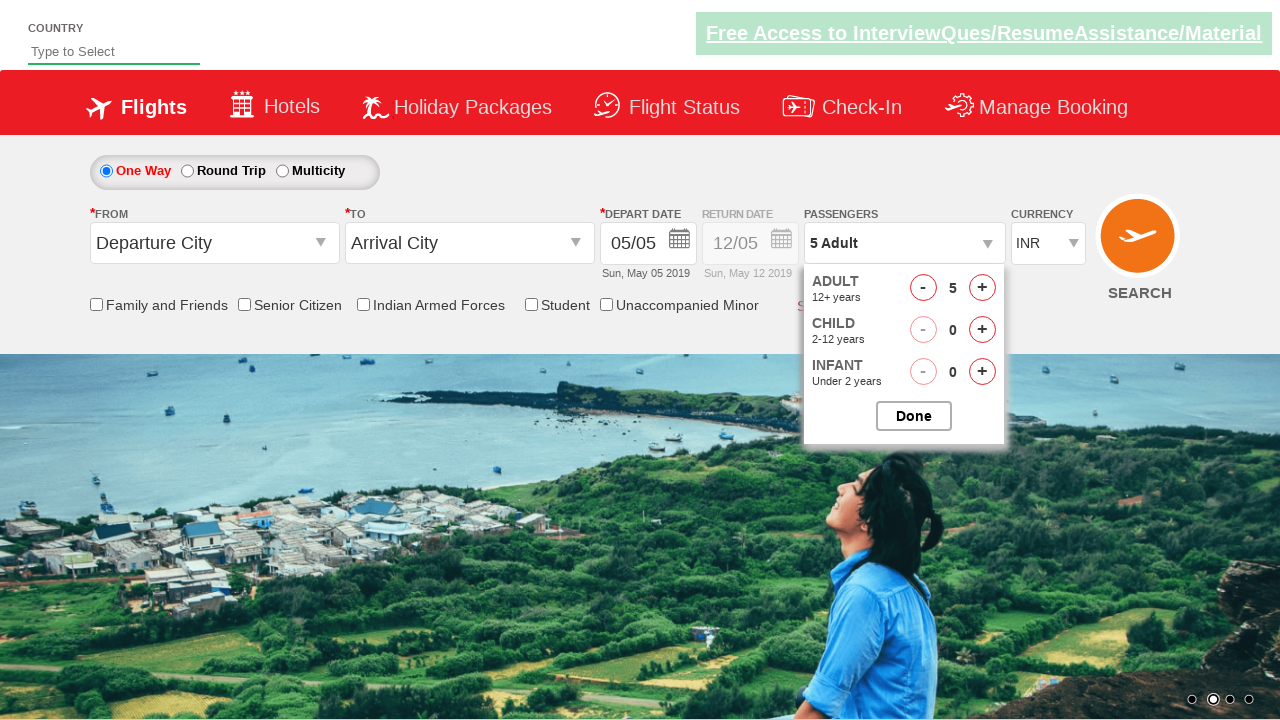

Clicked add adult button (iteration 5 of 5) at (982, 288) on #hrefIncAdt
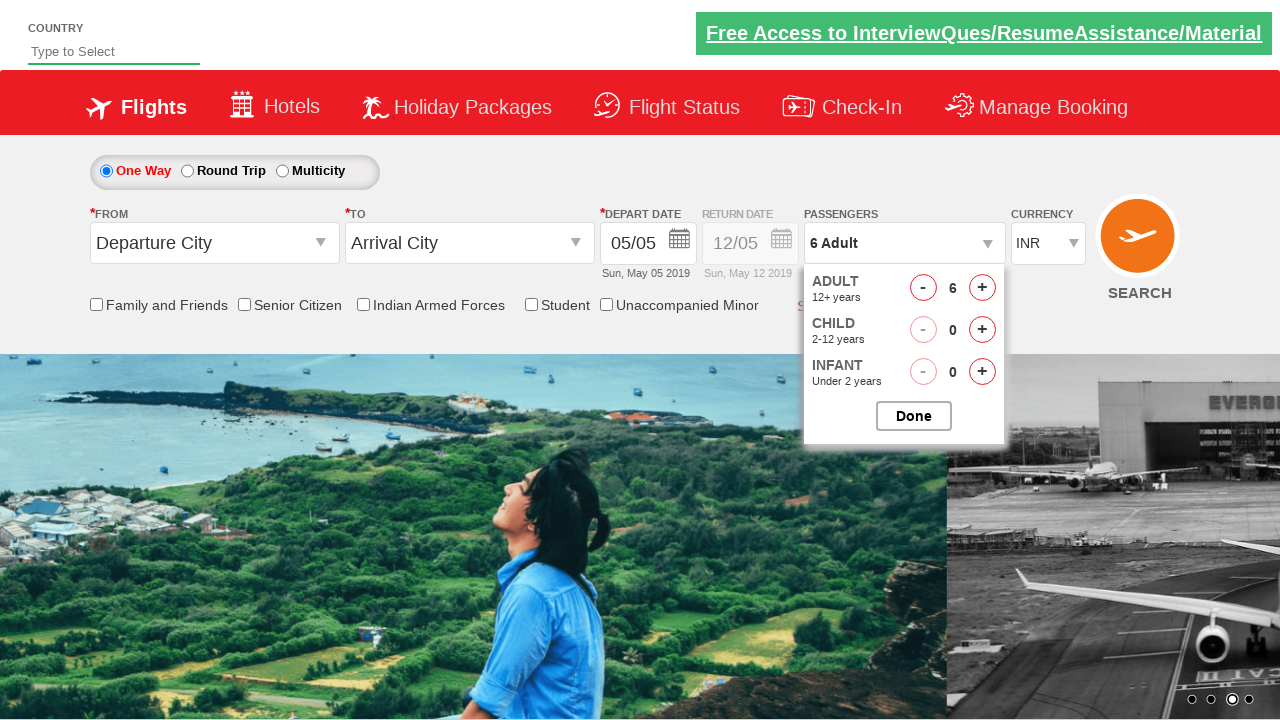

Closed the passengers dropdown at (914, 416) on #btnclosepaxoption
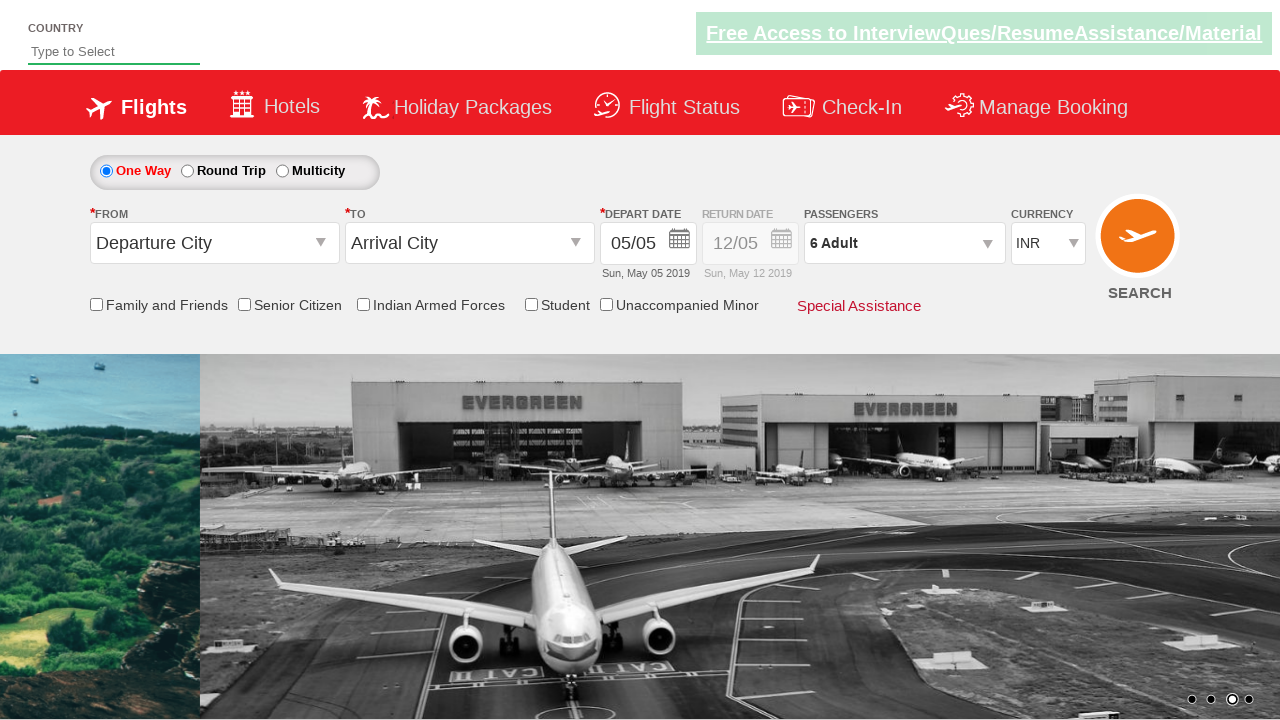

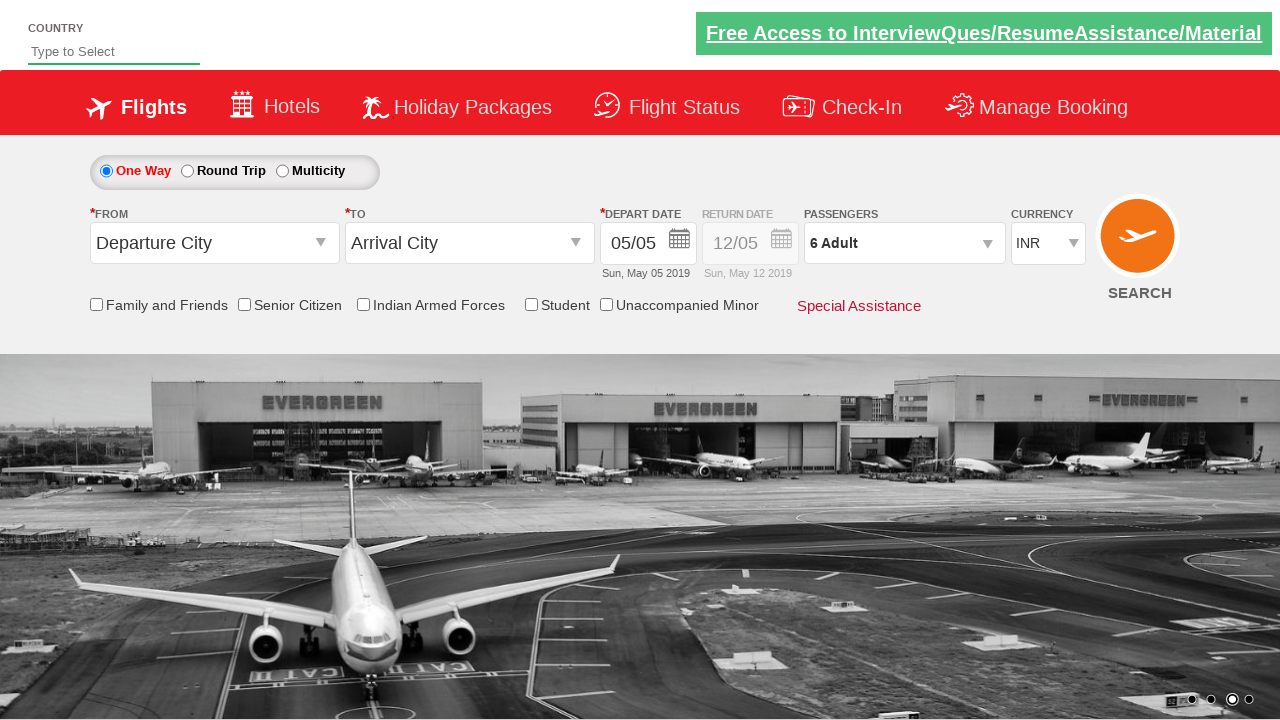